Verifies that the "Username" label is displayed on the login page

Starting URL: https://opensource-demo.orangehrmlive.com/web/index.php/auth/login

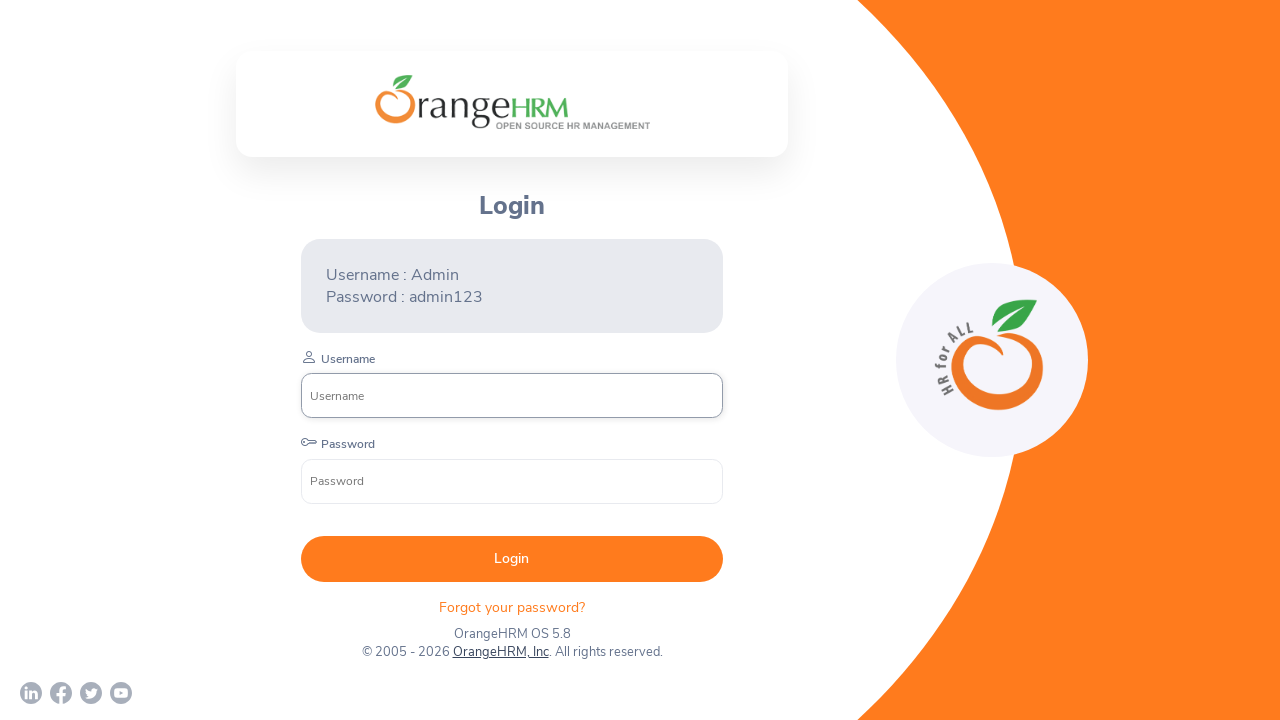

Navigated to OrangeHRM login page
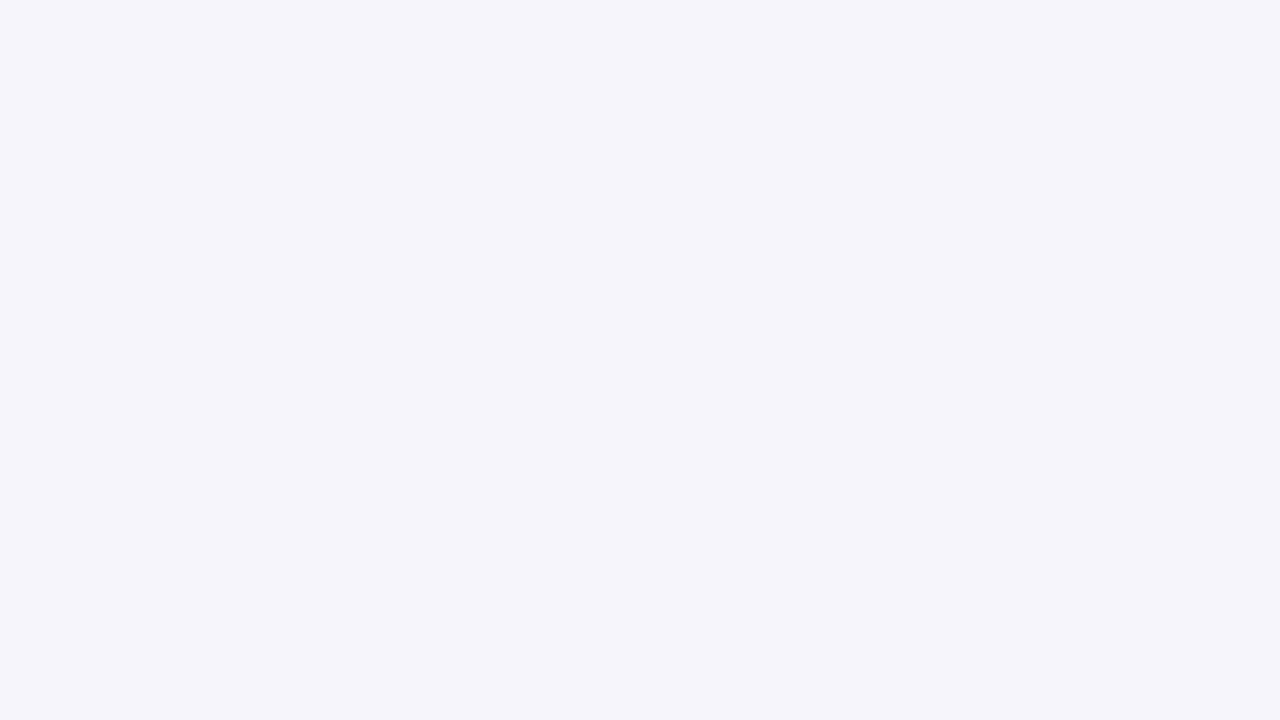

Username label is now visible on the login page
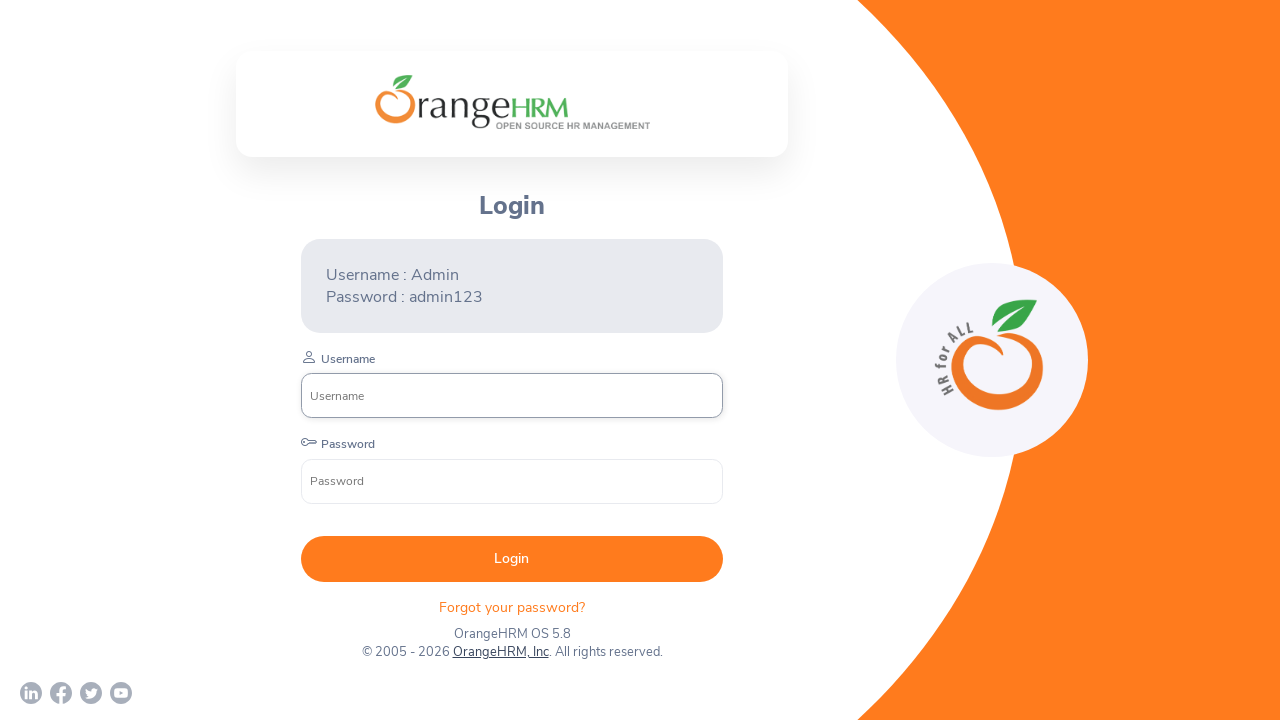

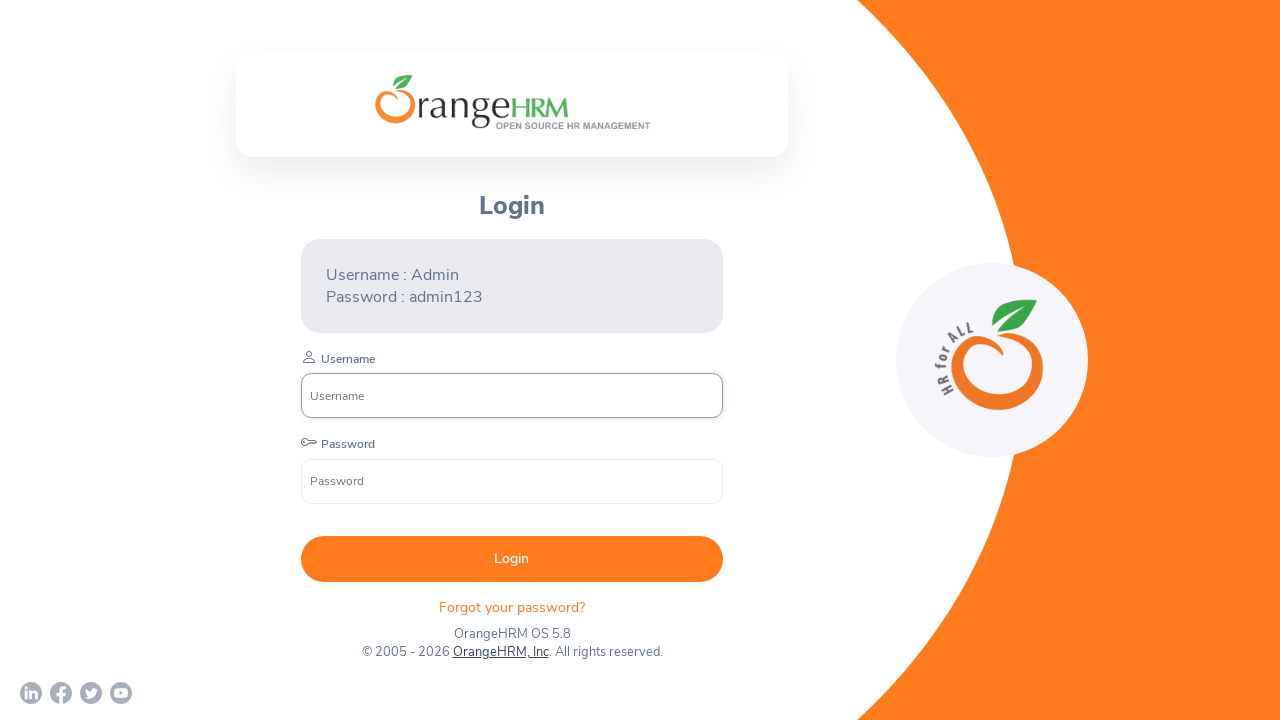